Navigates to MakeMyTrip homepage and waits for the page to load

Starting URL: https://www.makemytrip.com

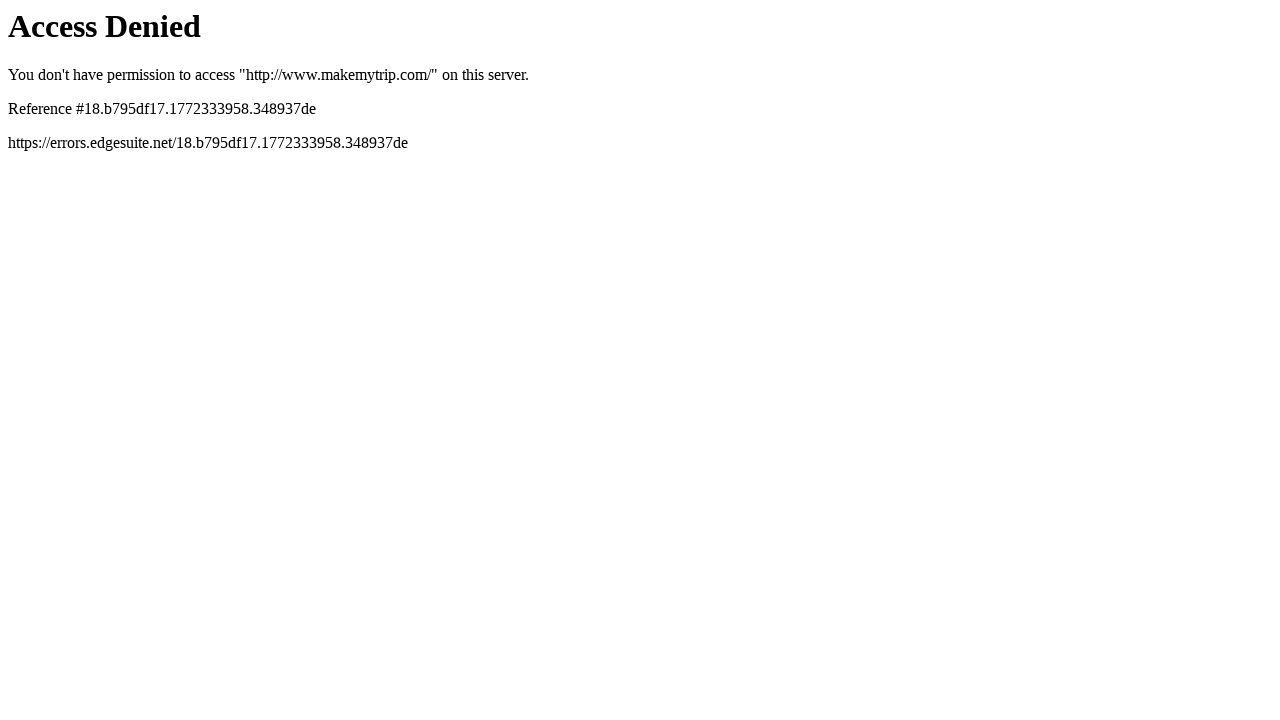

Navigated to MakeMyTrip homepage
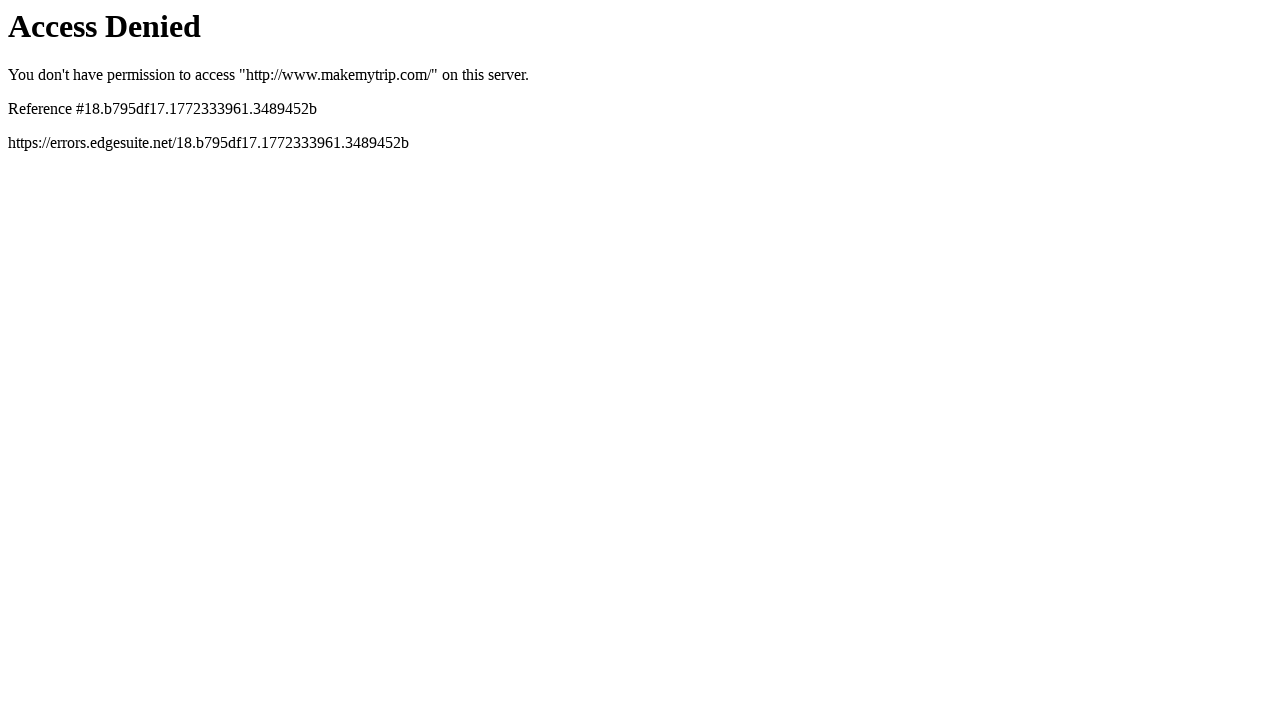

Page DOM content loaded
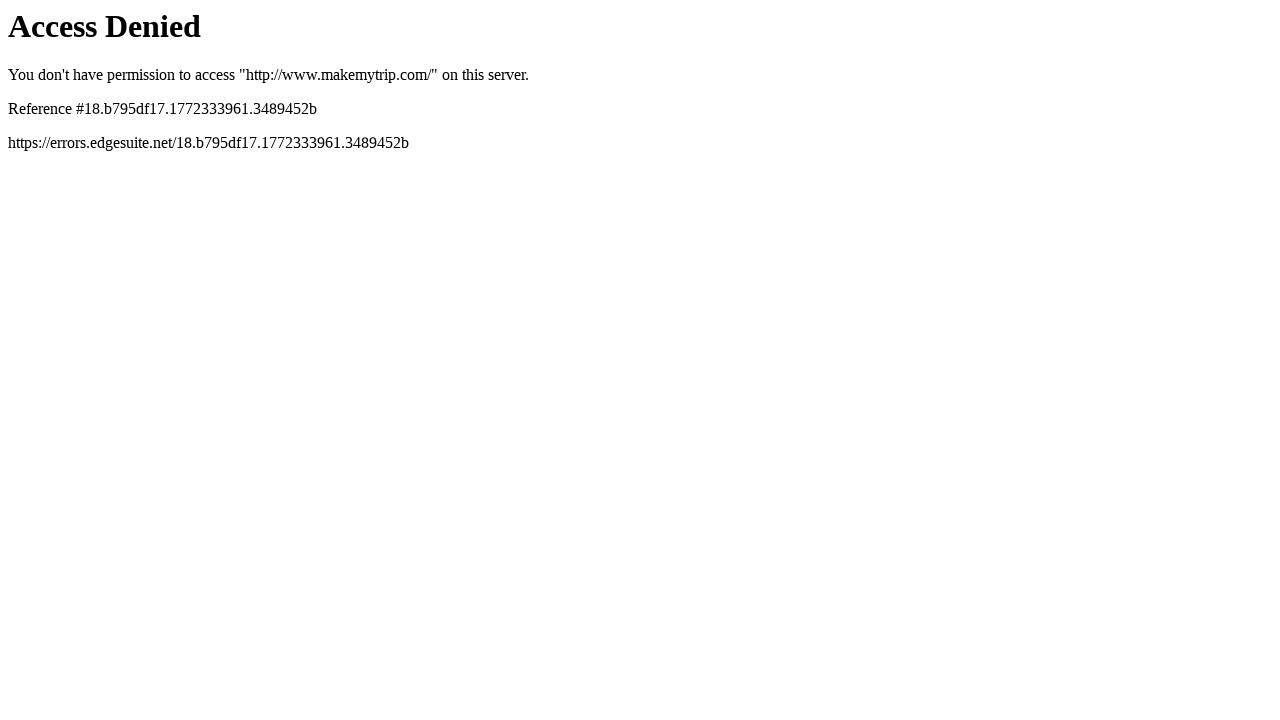

Page body element is visible
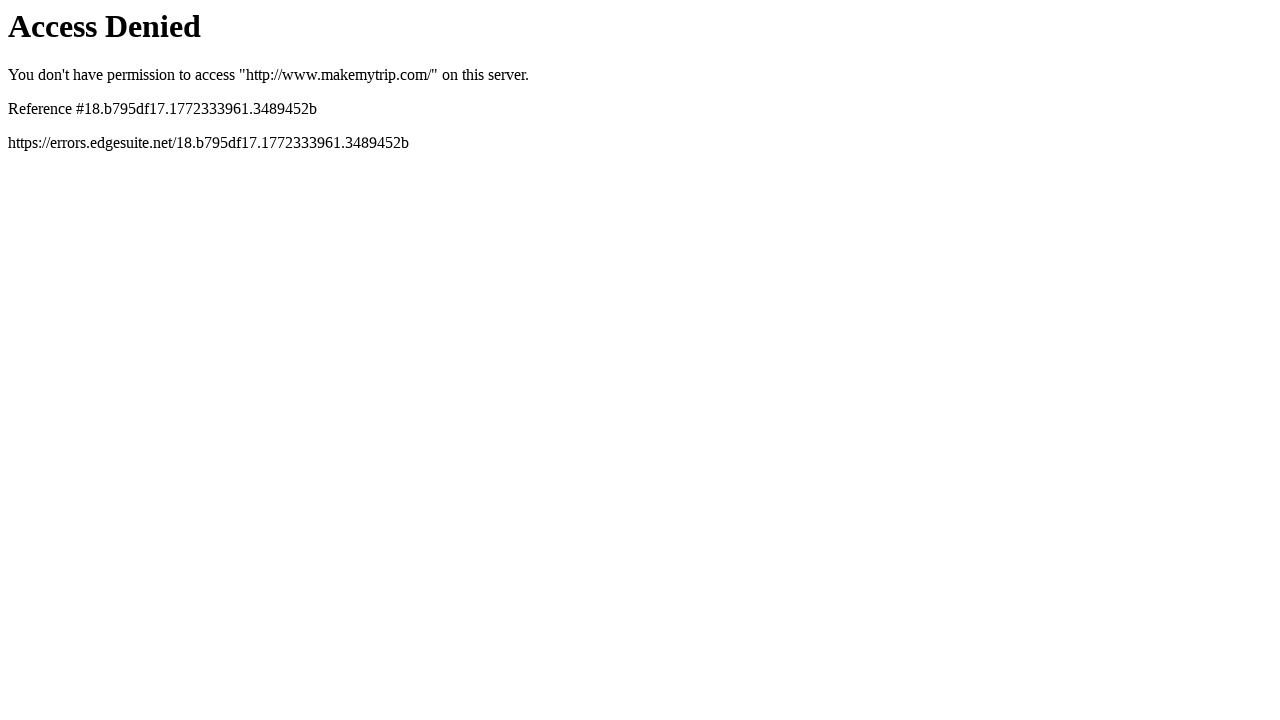

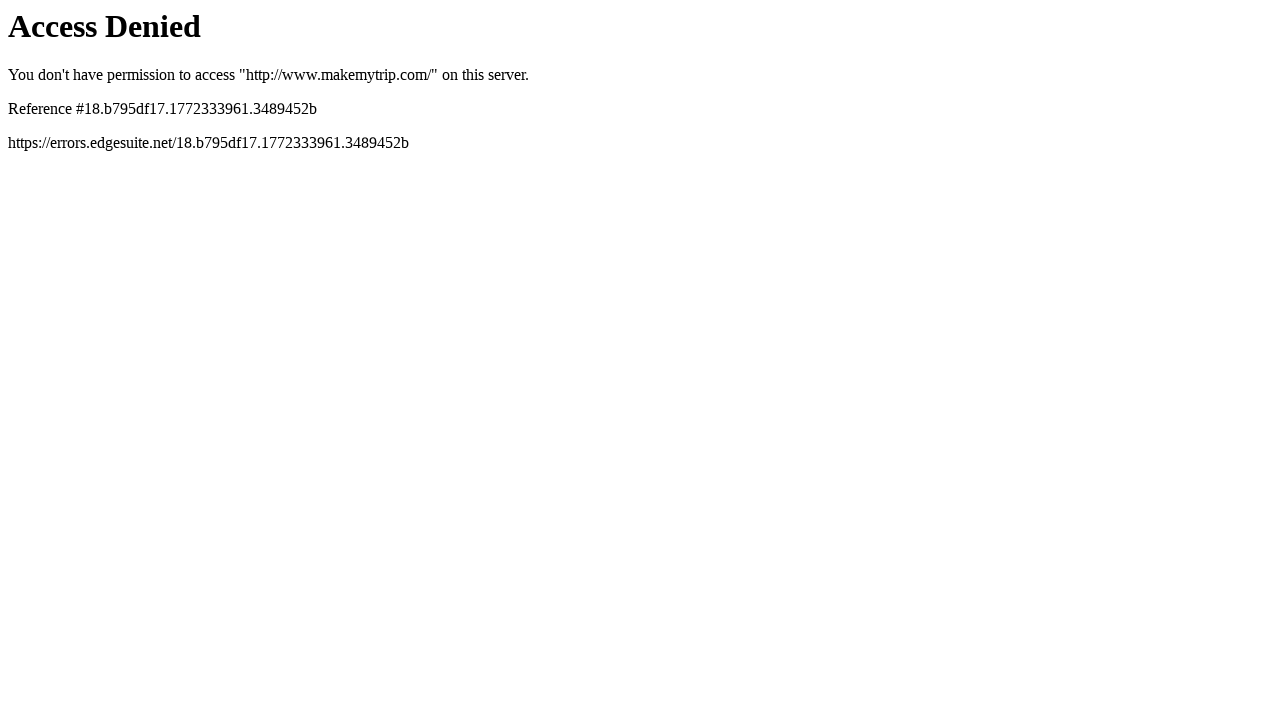